Tests page scrolling functionality by performing multiple scroll operations in different directions

Starting URL: http://omayo.blogspot.com/

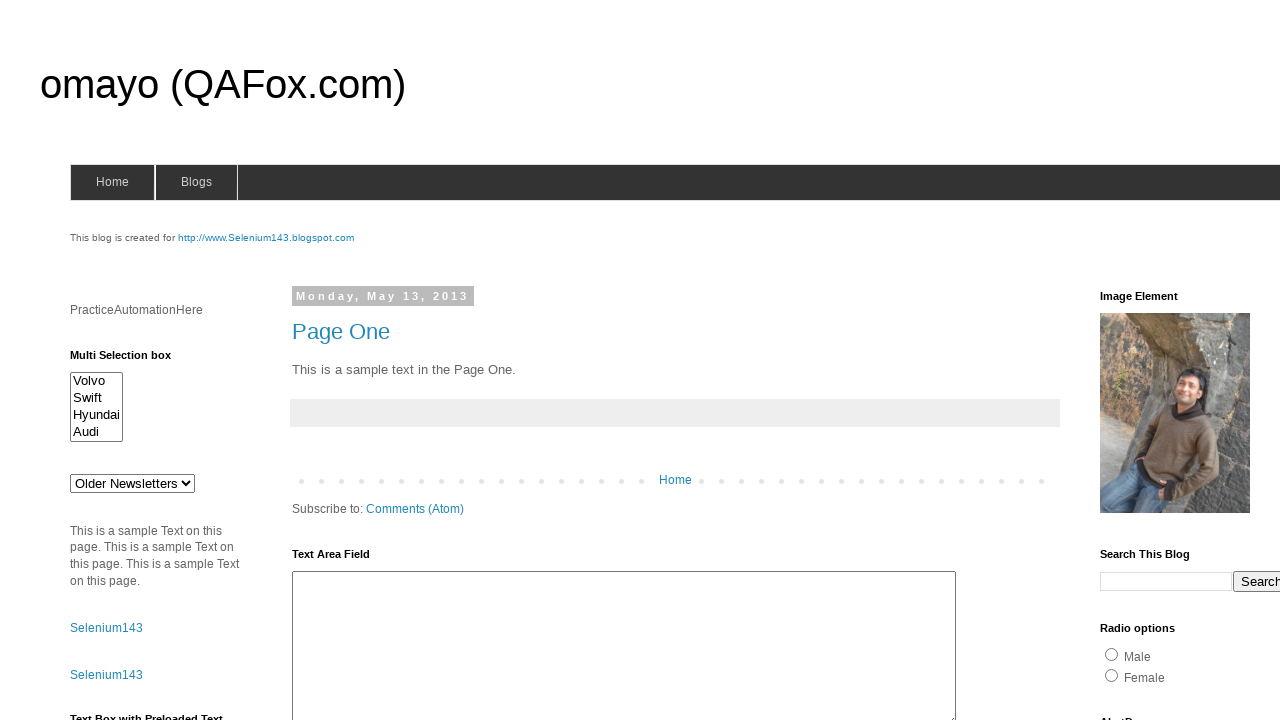

Scrolled down 1000px and right 400px
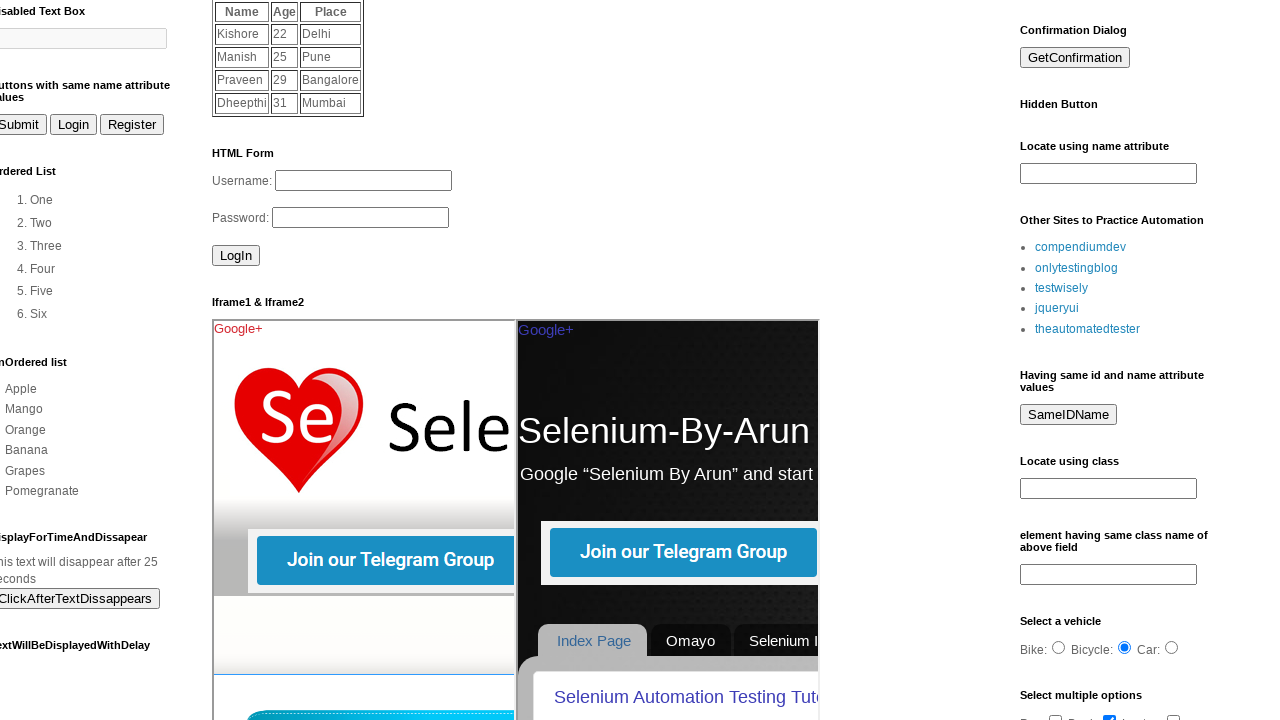

Waited 1000ms for scroll to complete
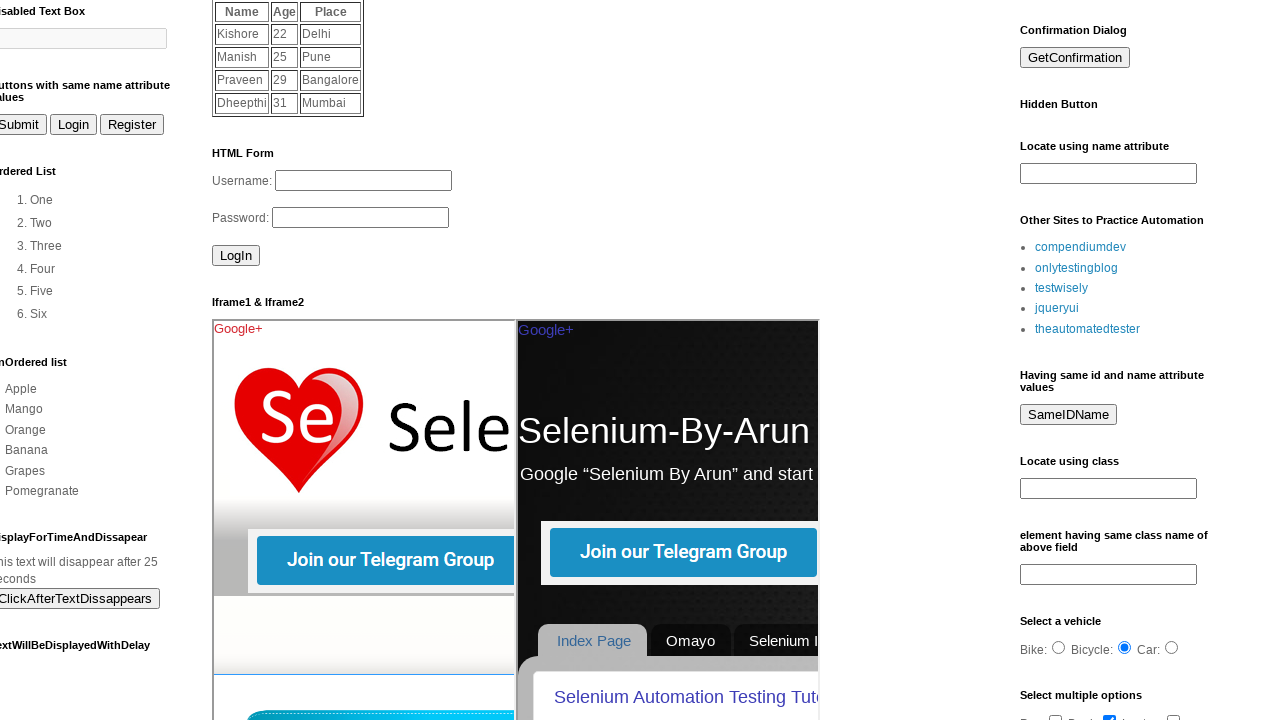

Scrolled left 150px and down 300px
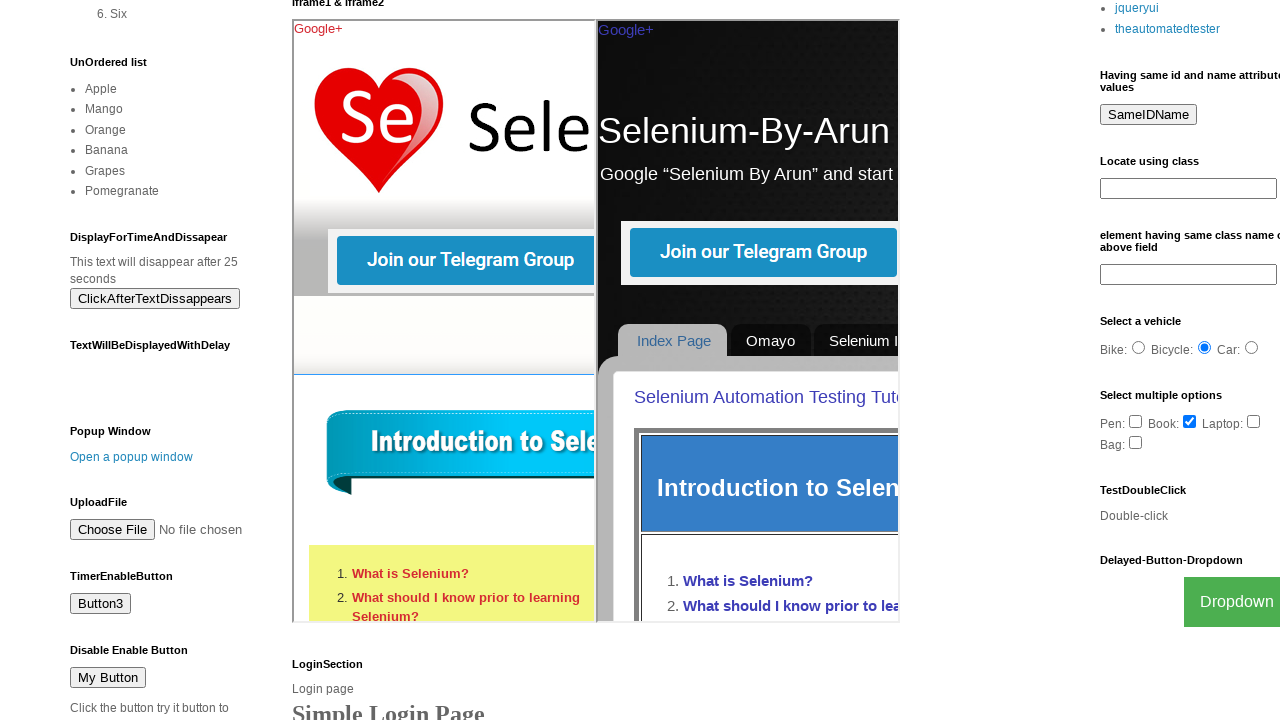

Waited 1000ms for scroll to complete
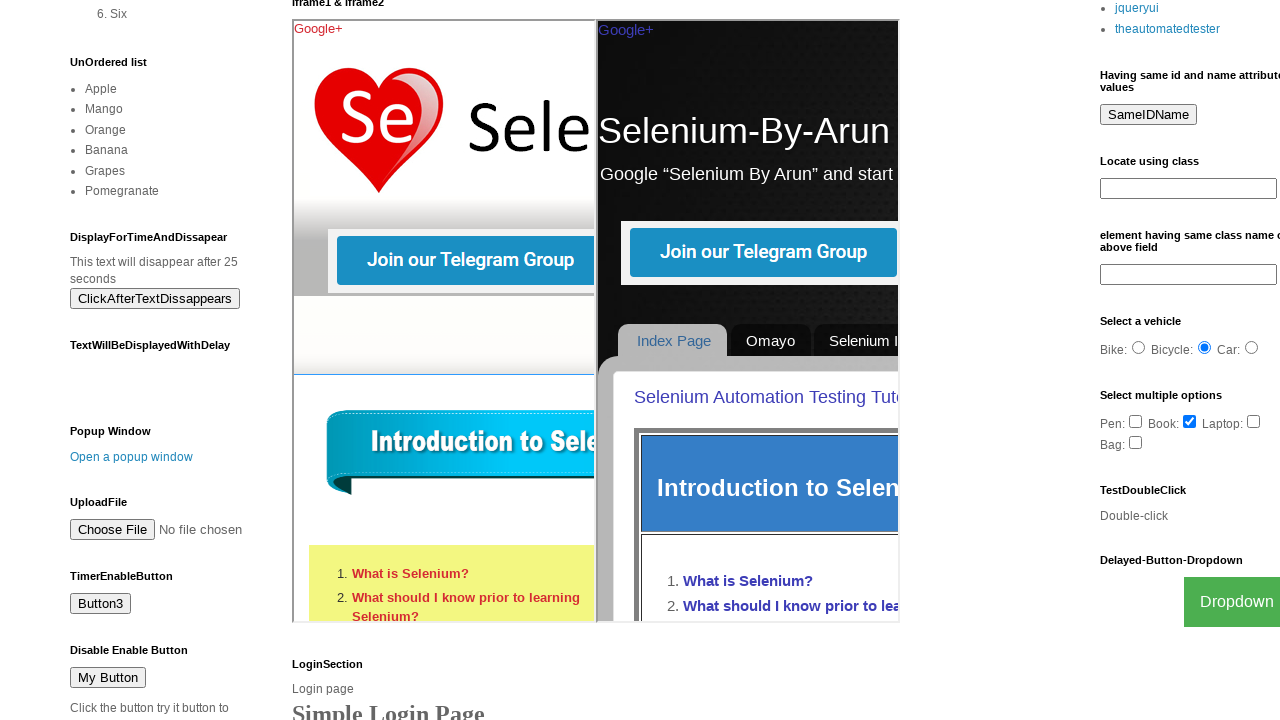

Scrolled up 650px
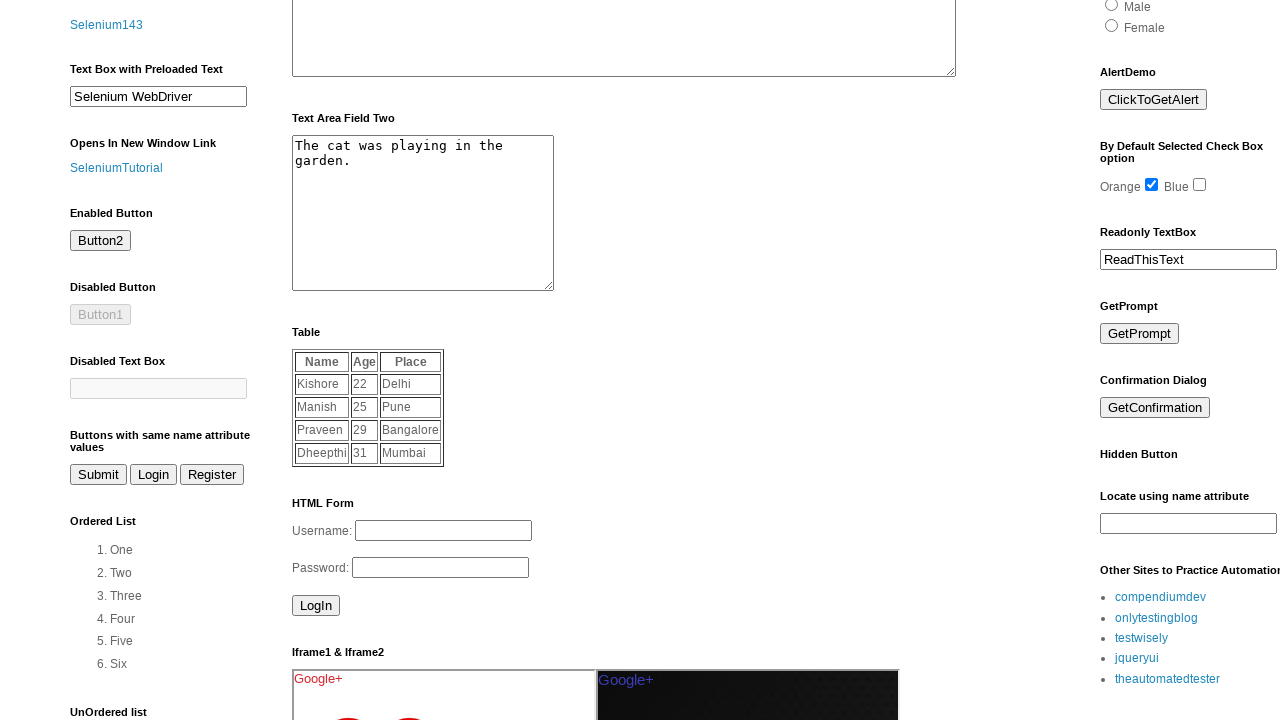

Waited 1000ms for scroll to complete
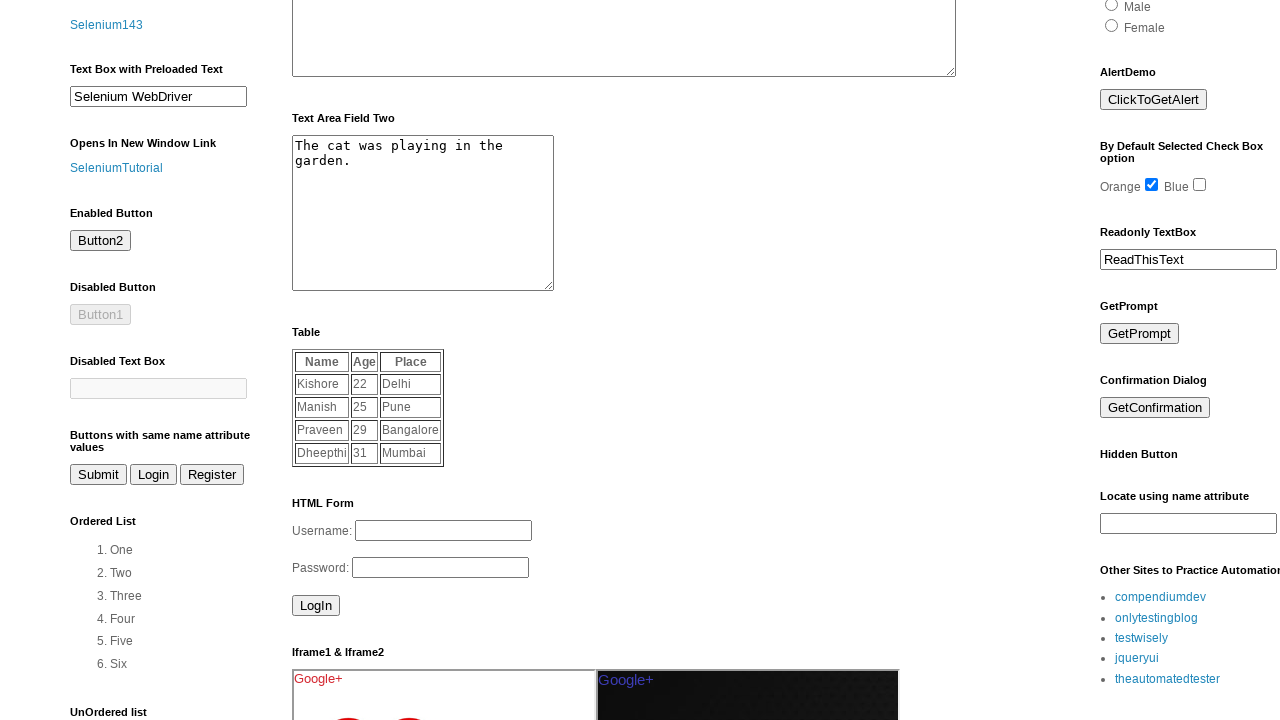

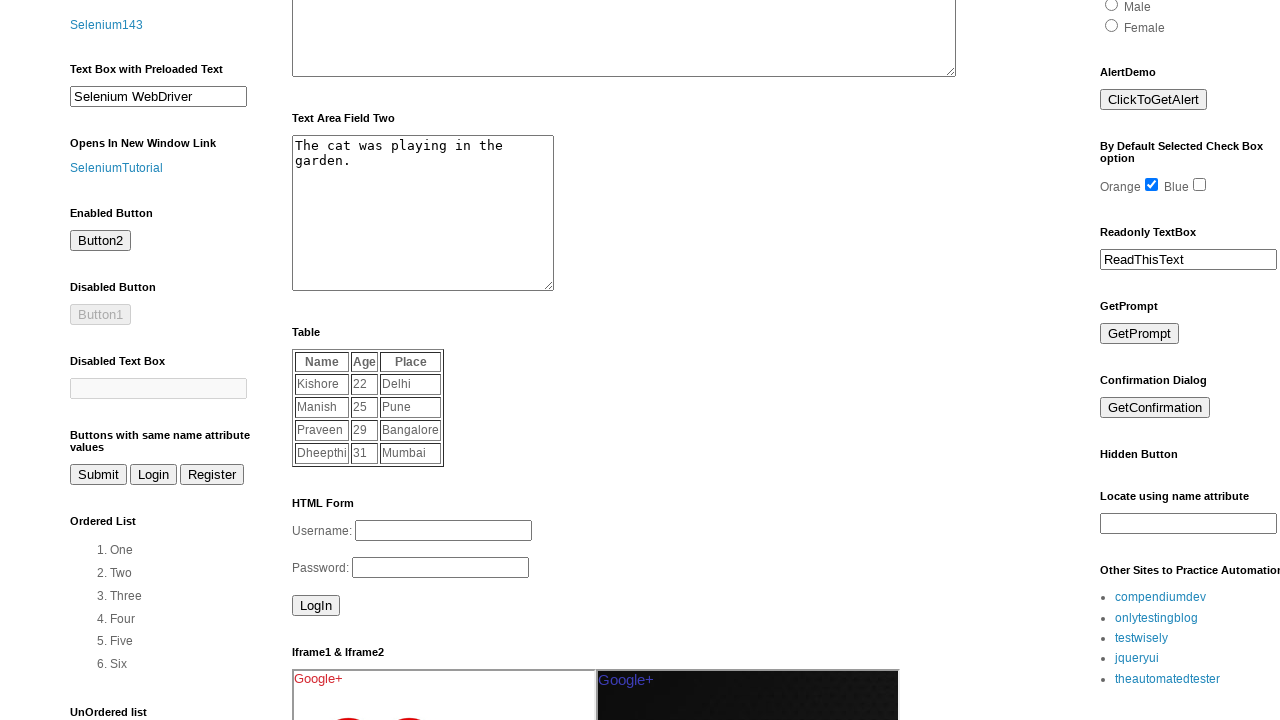